Tests sorting the Due column using semantic class-based locators on the second table, demonstrating more readable and maintainable selectors

Starting URL: http://the-internet.herokuapp.com/tables

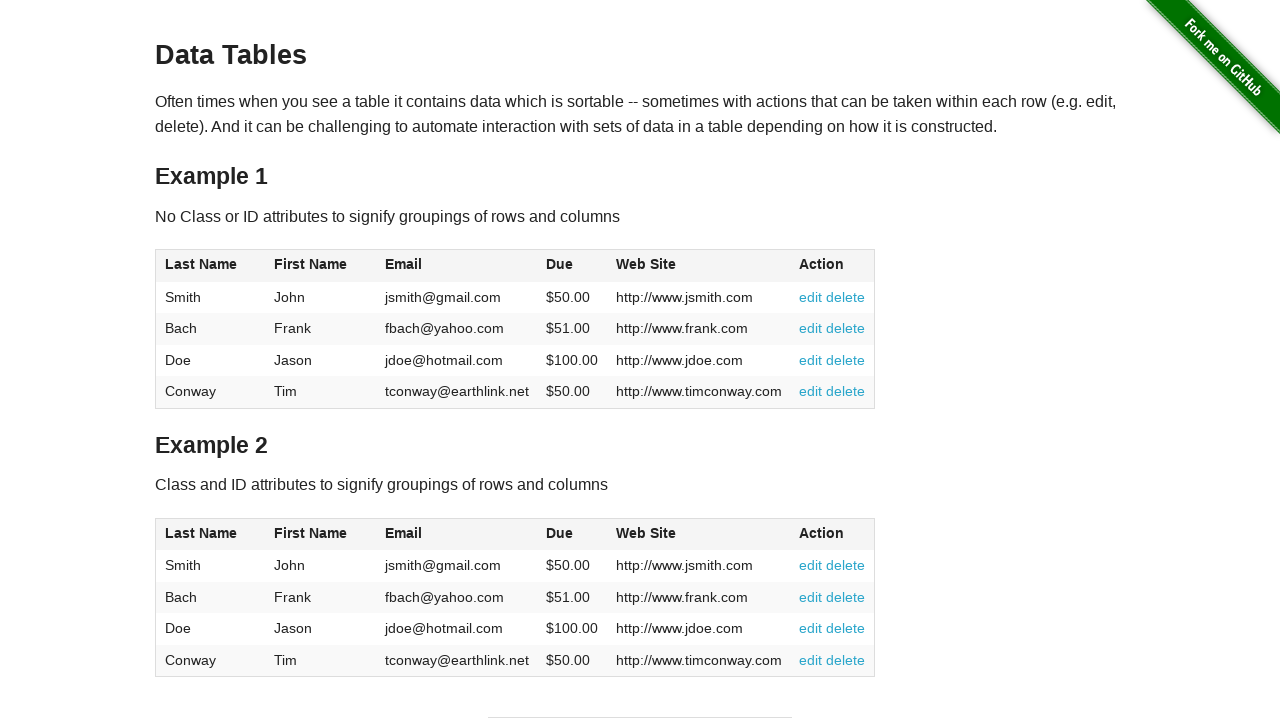

Clicked Due column header in second table to initiate sort at (560, 533) on #table2 thead .dues
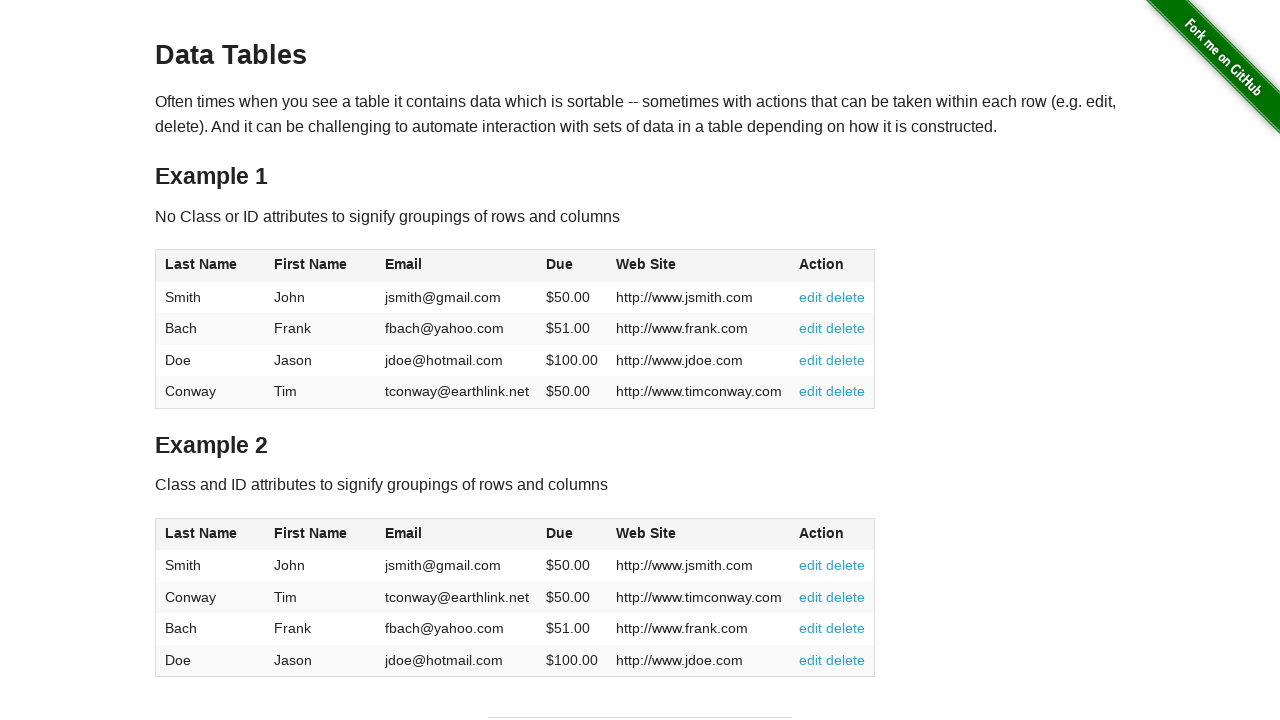

Verified table sorted and Due column is present in ascending order
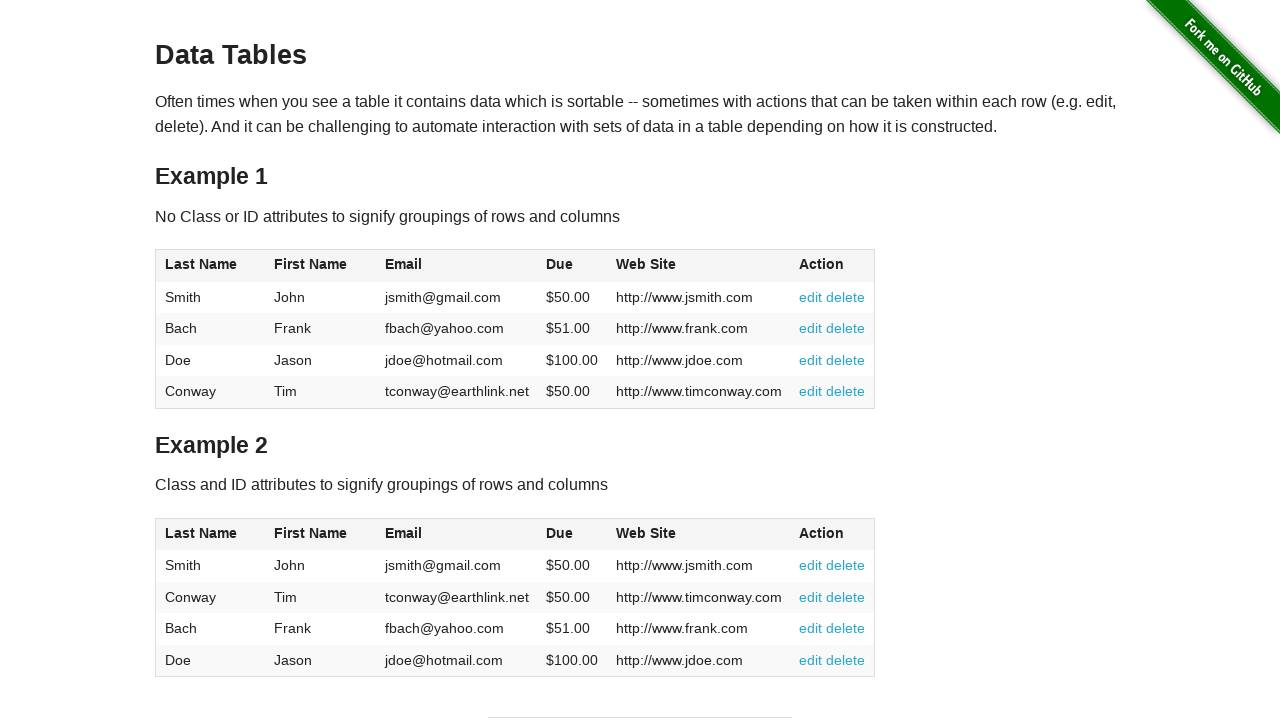

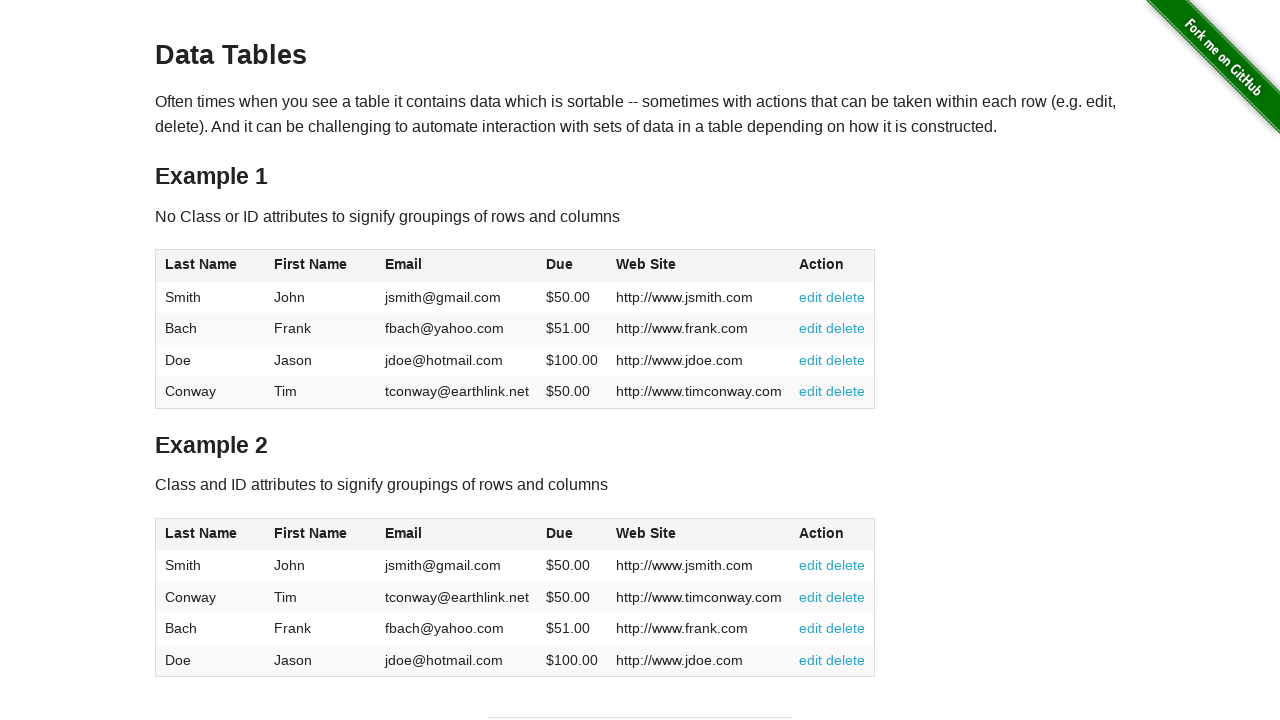